Tests right-click (context click) functionality on a clickable element

Starting URL: https://www.selenium.dev/selenium/web/mouse_interaction.html

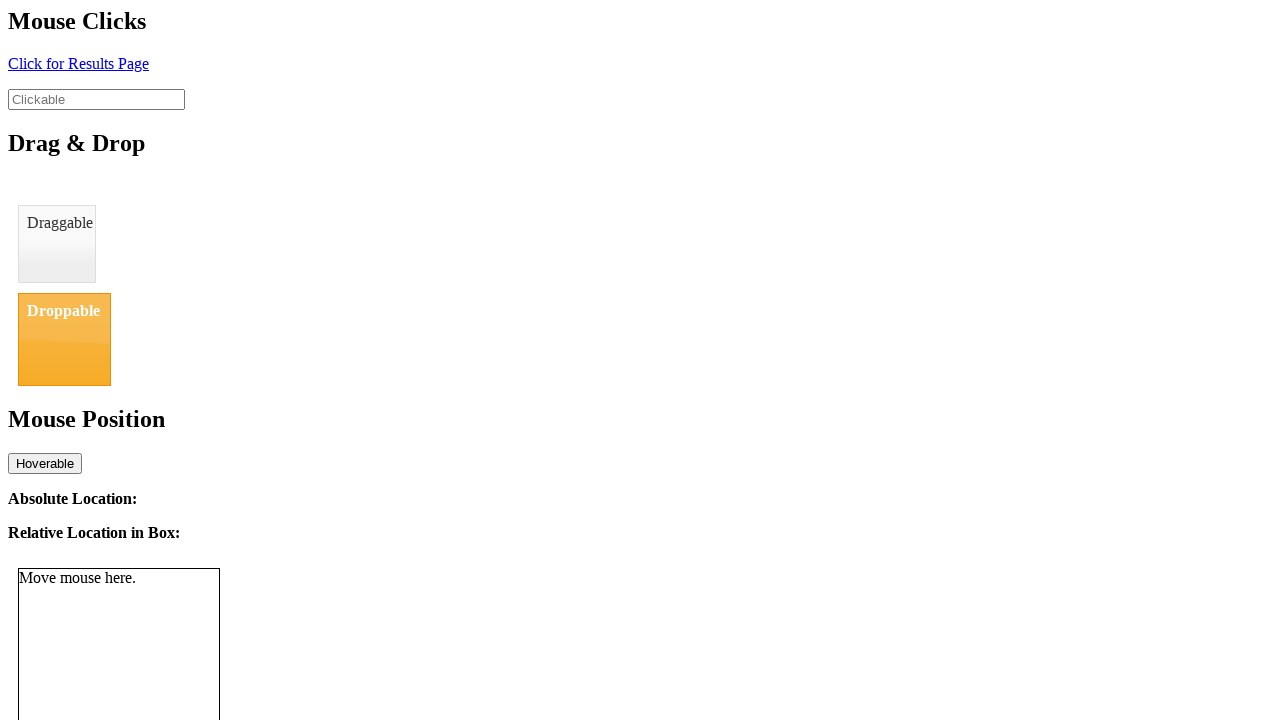

Right-clicked on the clickable element at (96, 99) on #clickable
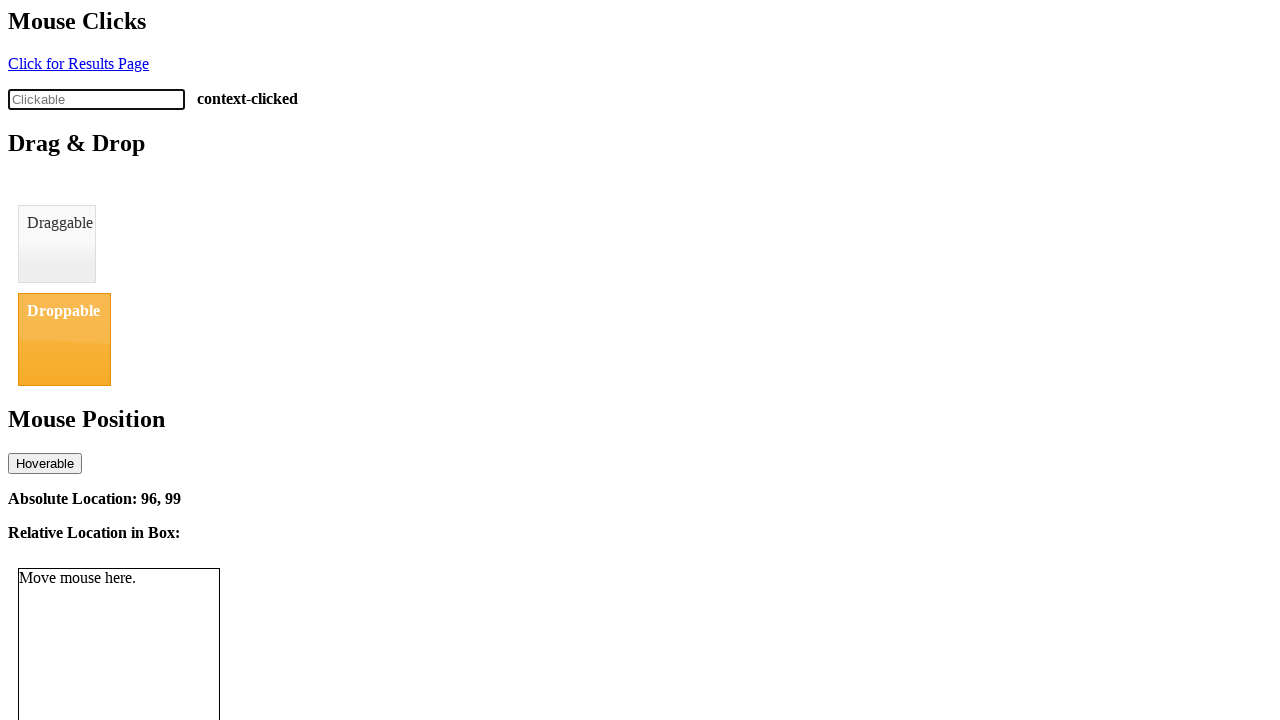

Verified that context click was detected in click-status element
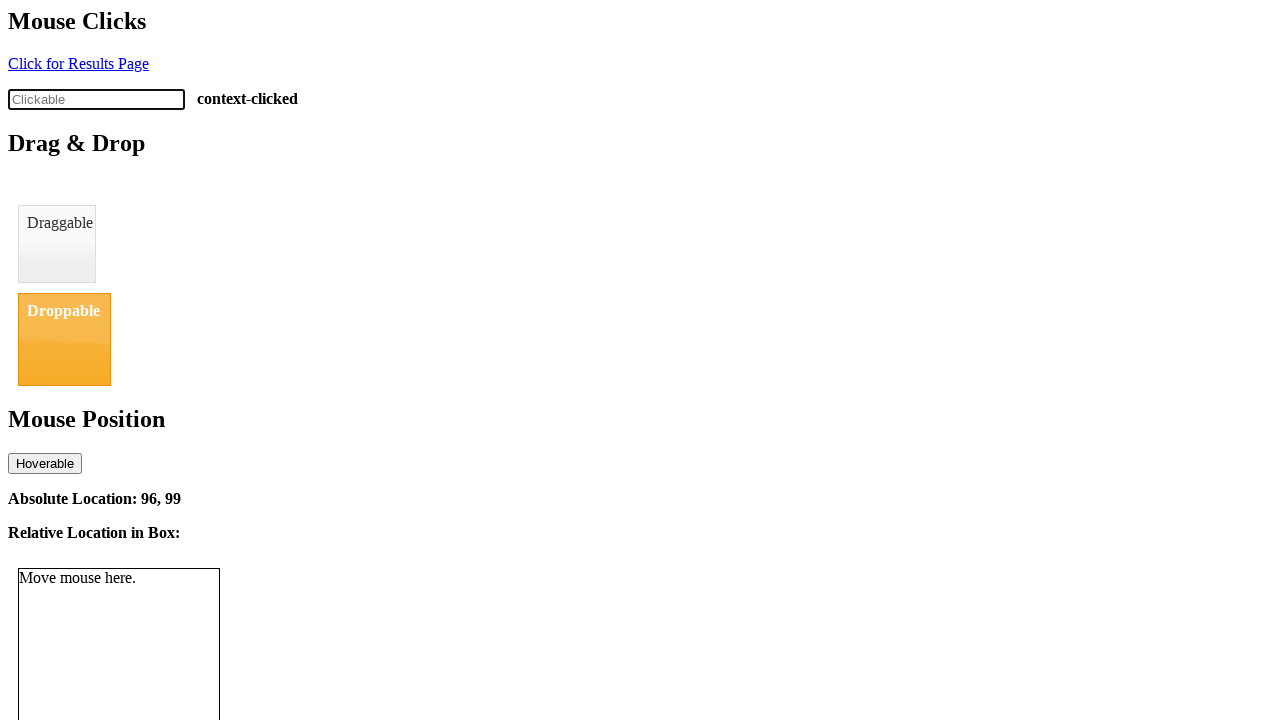

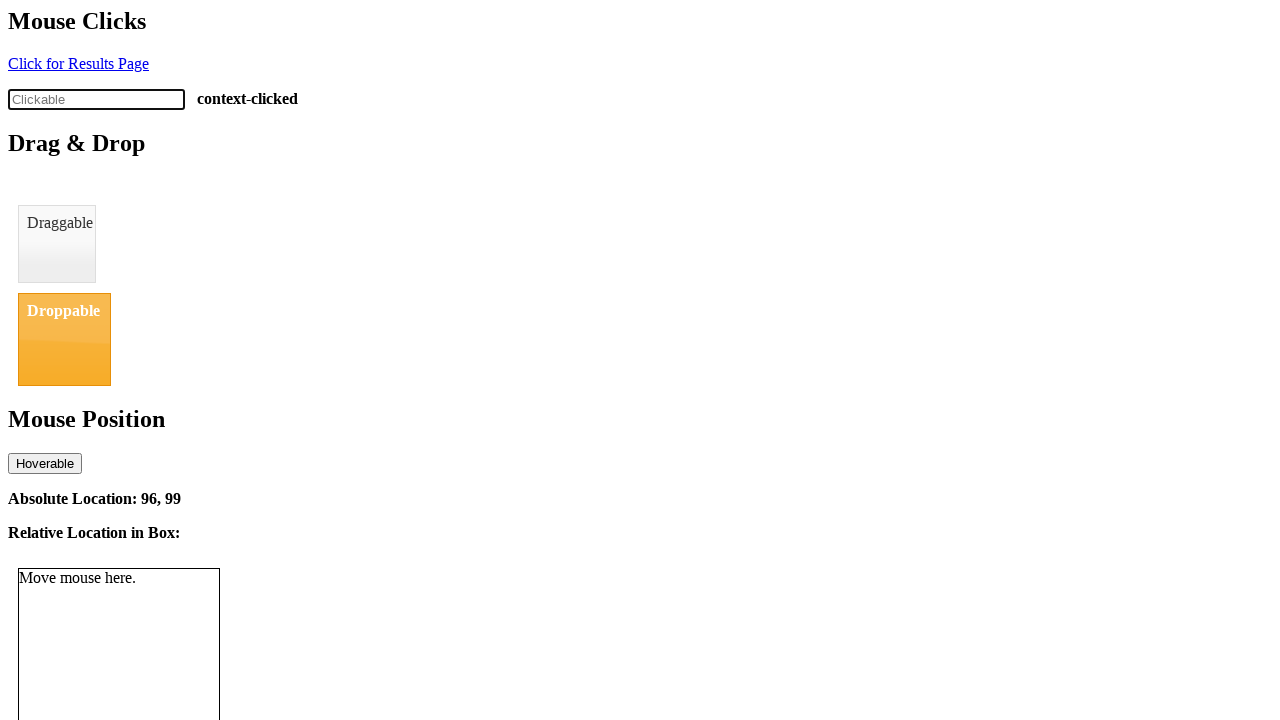